Navigates to demo tables page and locates a specific row by username in table1

Starting URL: http://automationbykrishna.com

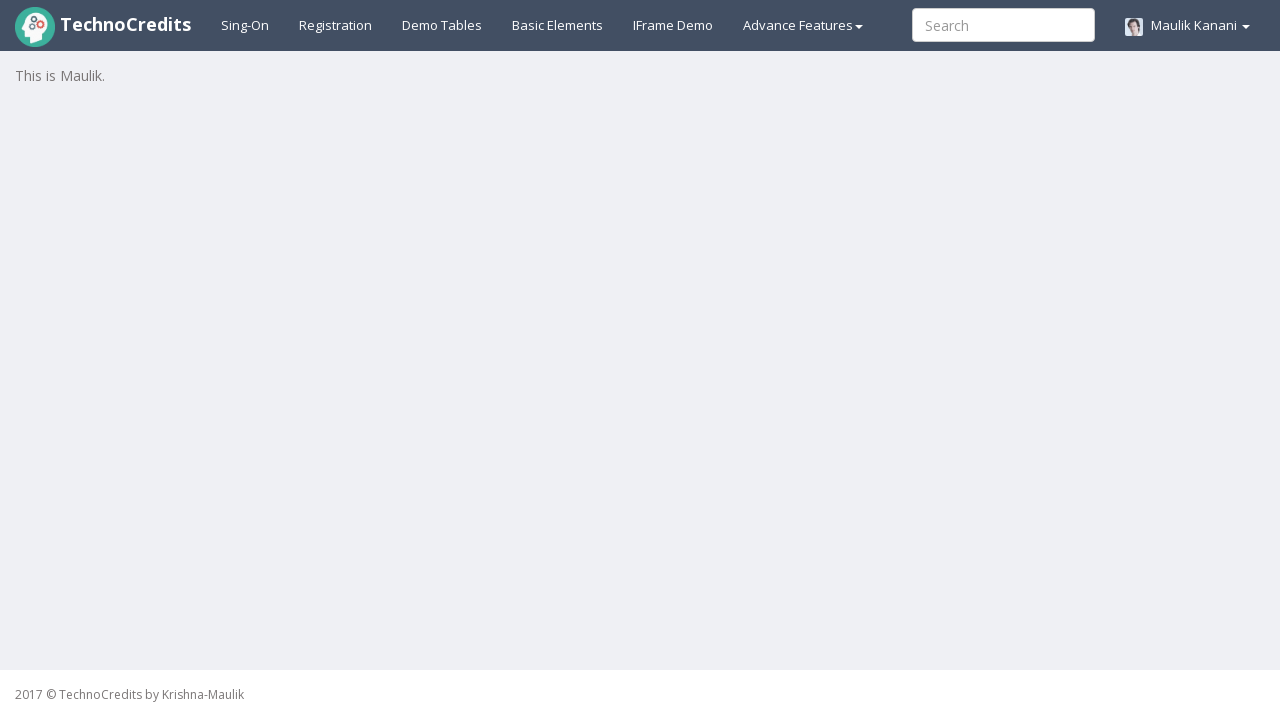

Clicked on Demo Tables tab at (442, 25) on a#demotable
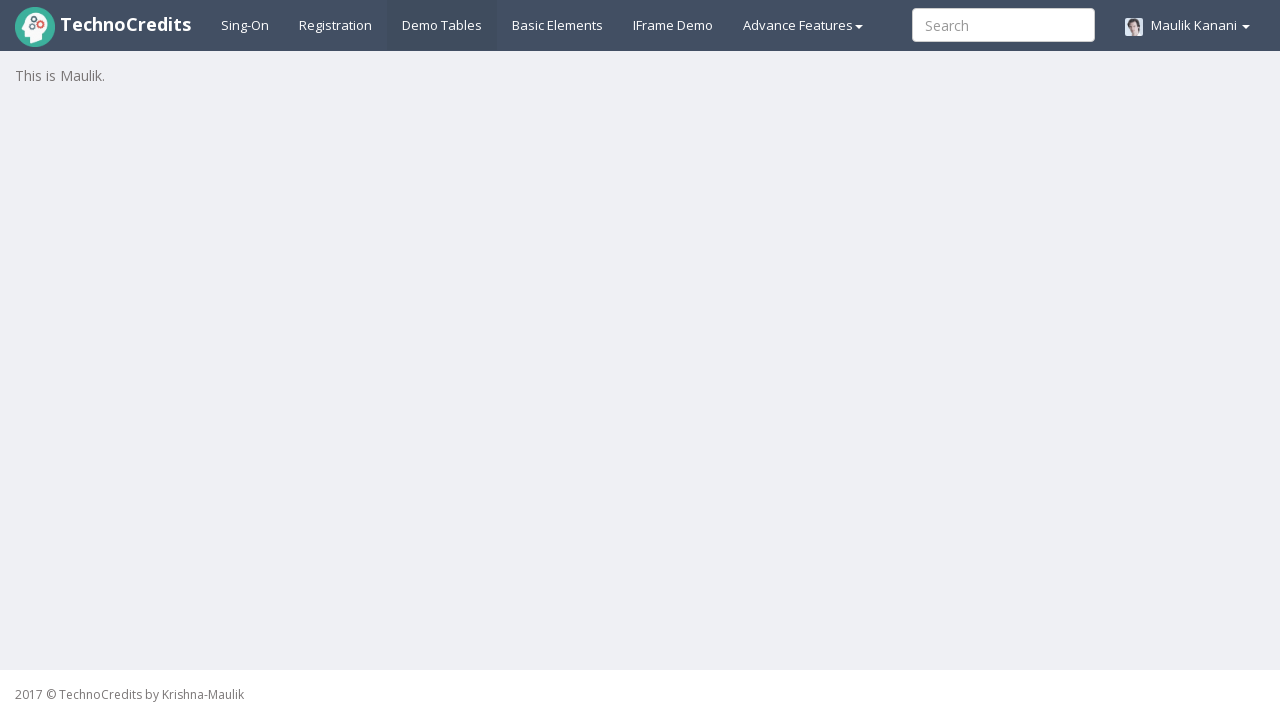

Table1 loaded and table rows are visible
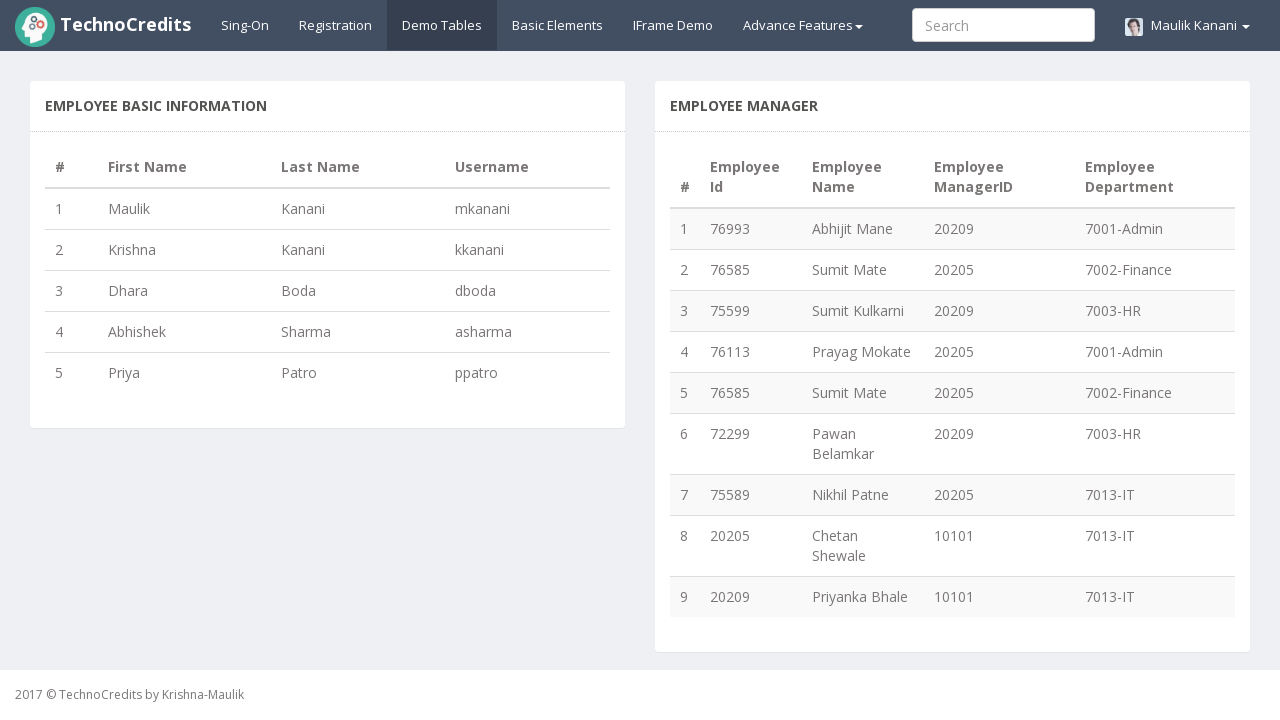

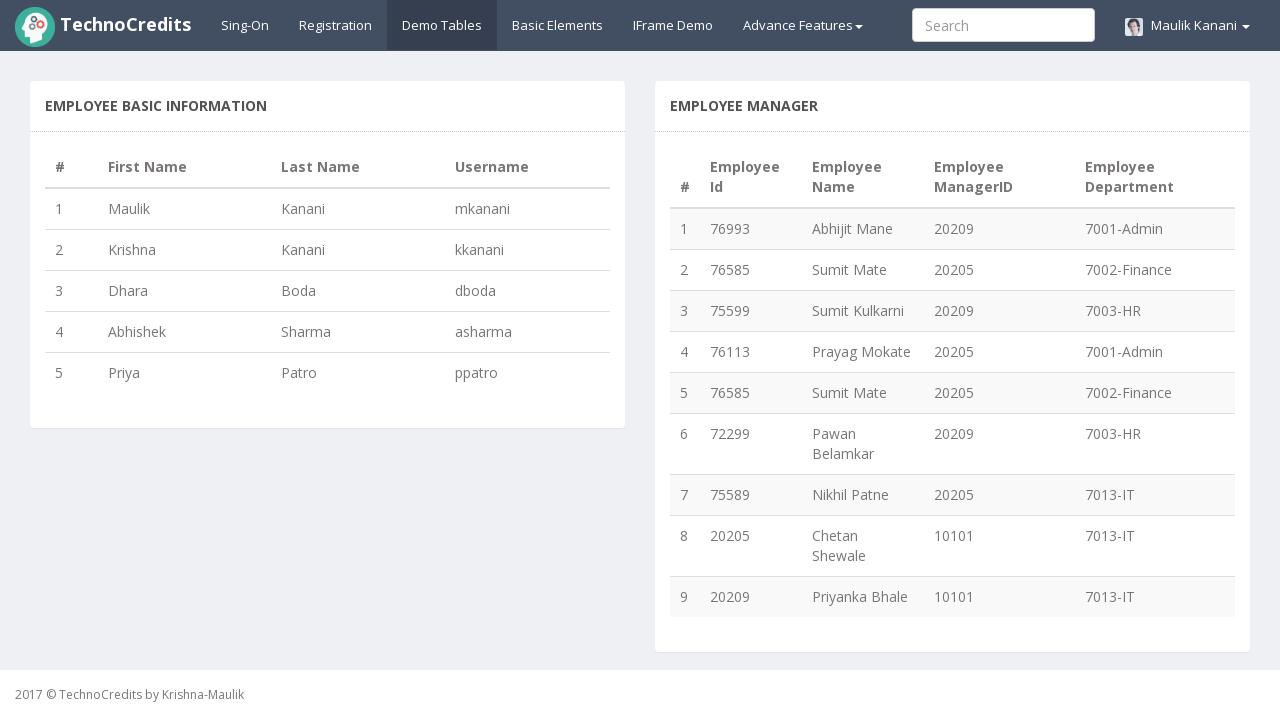